Navigates to W3Schools HTML tables tutorial page and verifies that a table with data is present on the page

Starting URL: https://www.w3schools.com/html/html_tables.asp

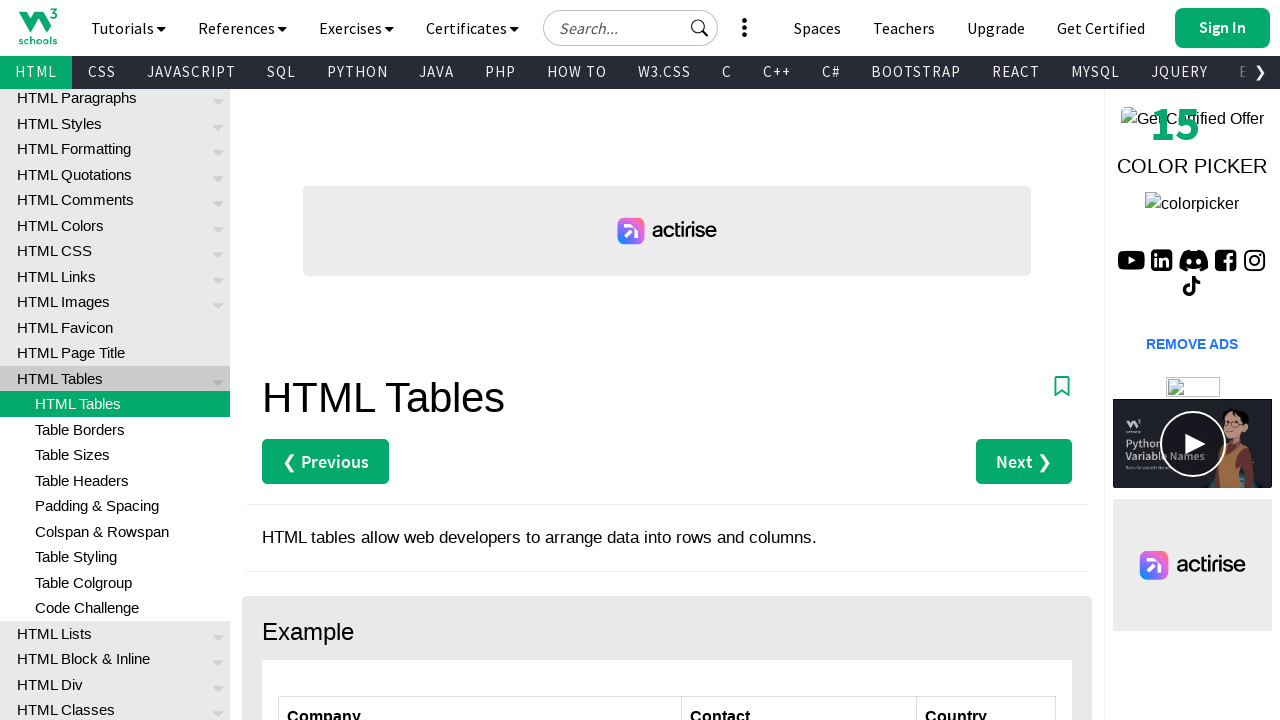

Navigated to W3Schools HTML tables tutorial page
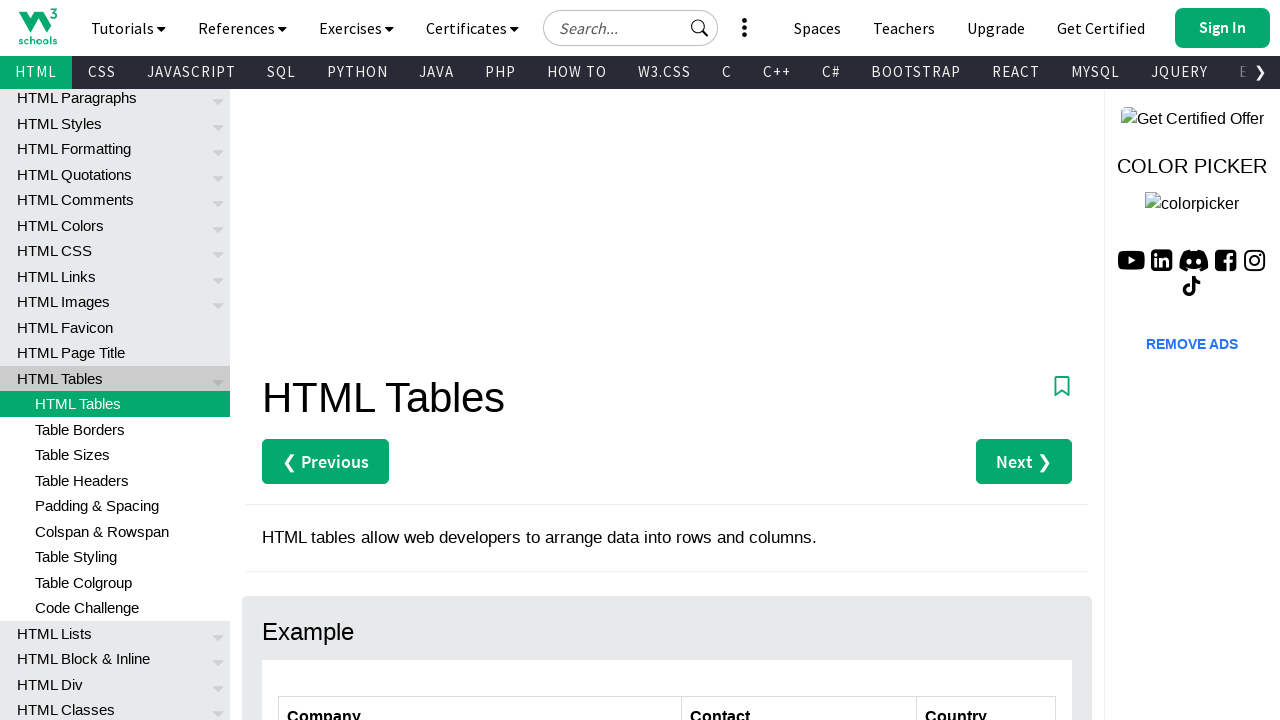

HTML table element is visible on the page
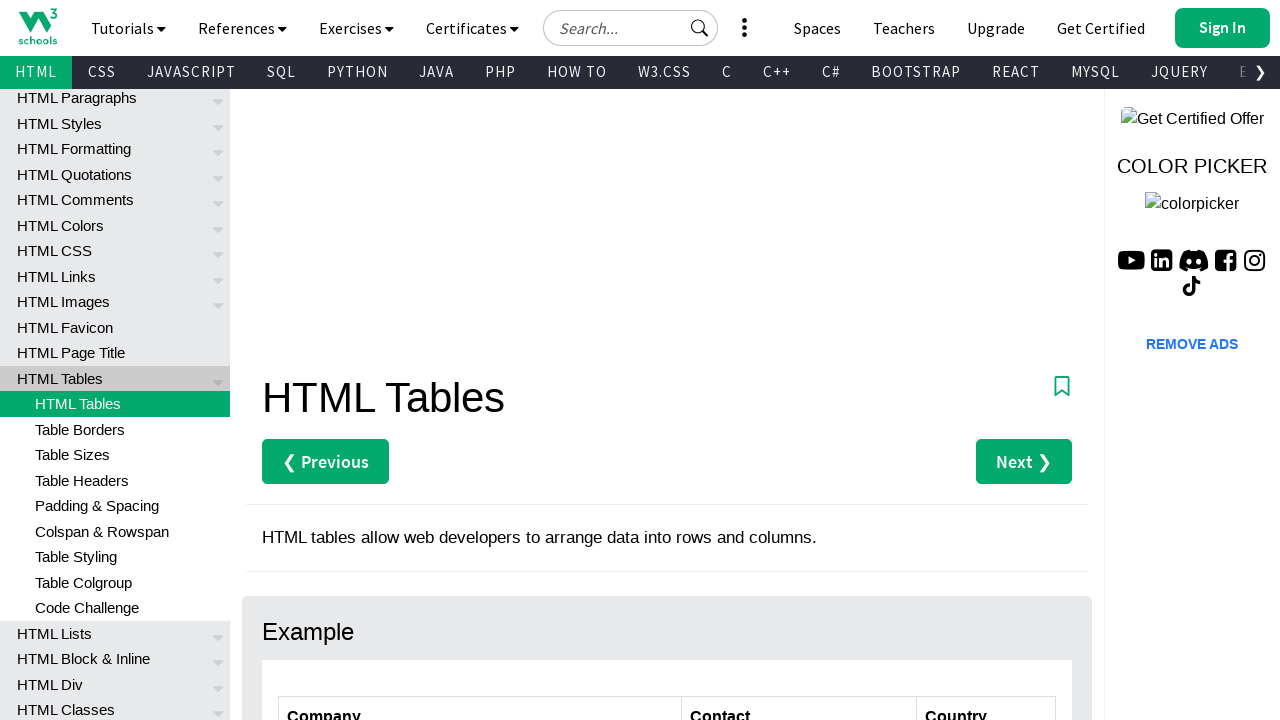

Table rows are present on the page
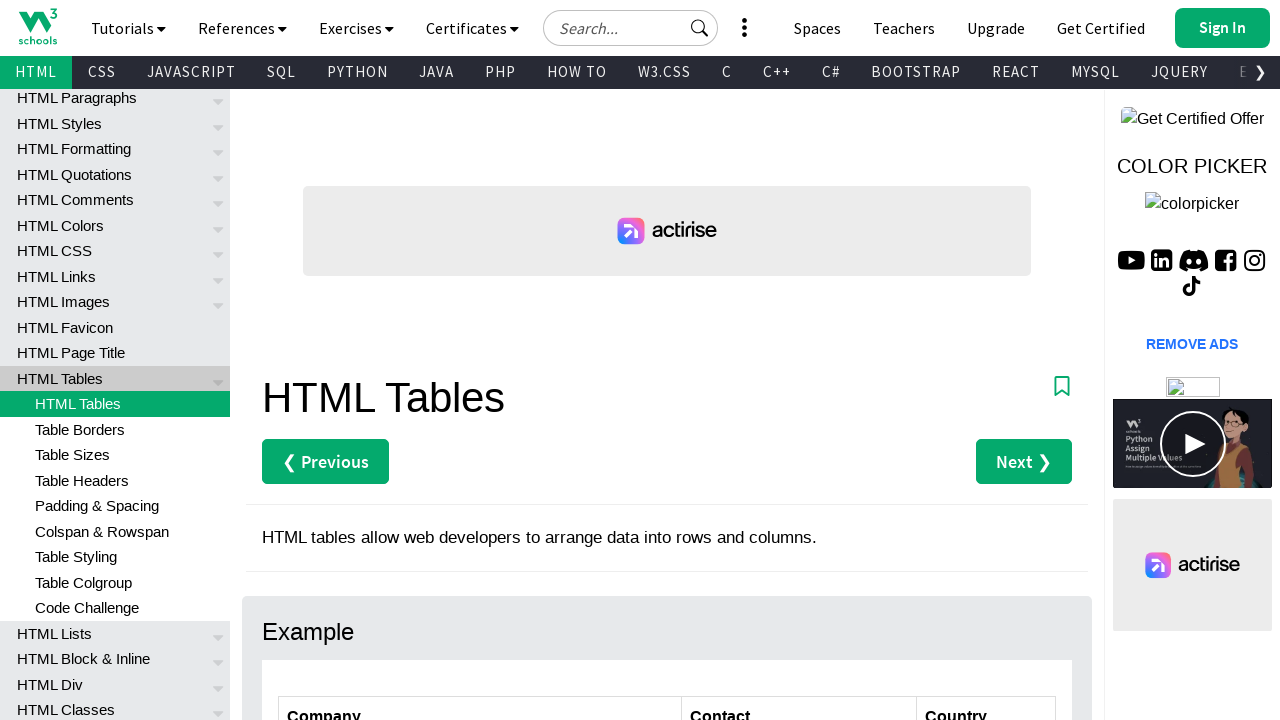

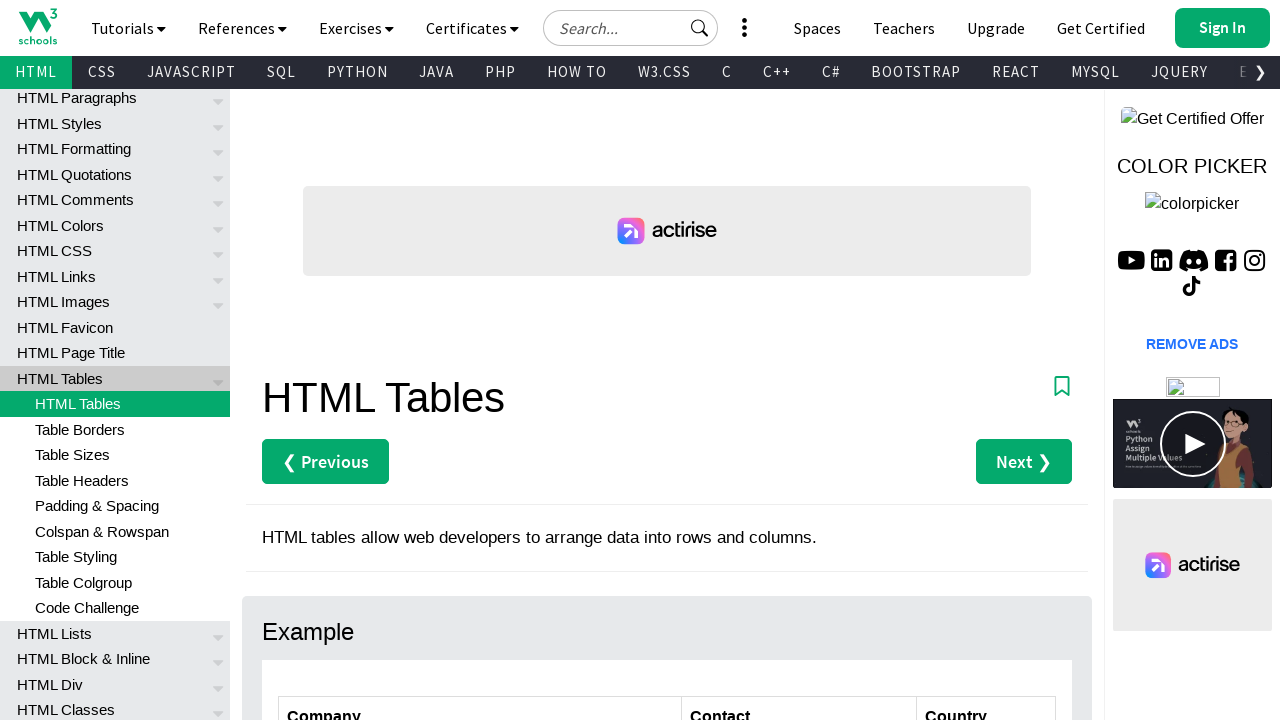